Tests finding an input field above another element and entering text

Starting URL: https://www.selenium.dev/selenium/web/inputs.html

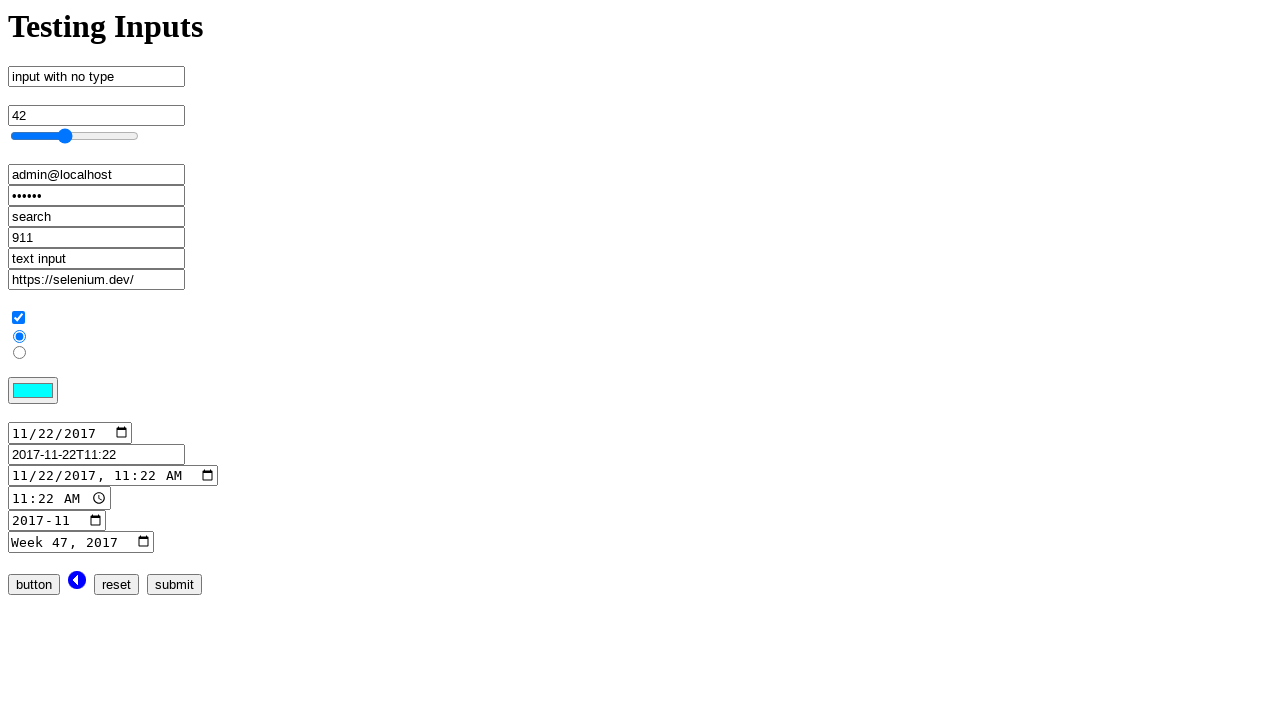

Waited for email input field to be visible
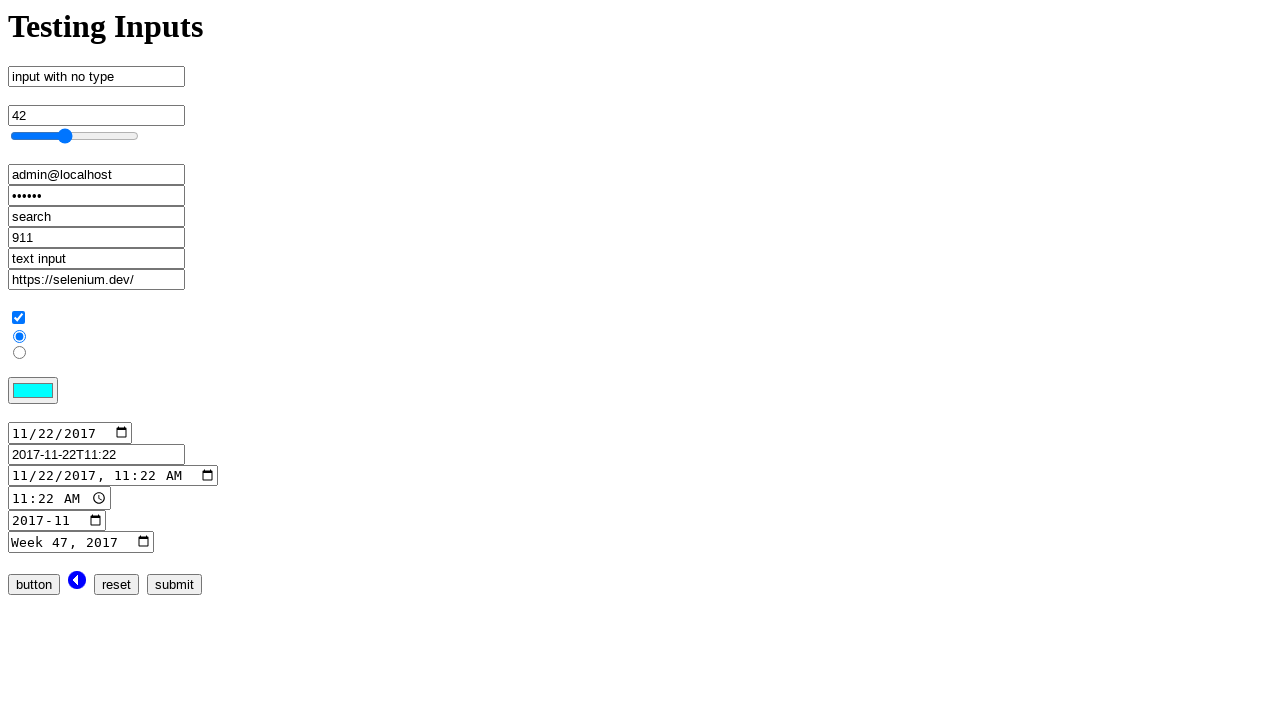

Filled email input field with 'test@test.com' on [name='email_input']
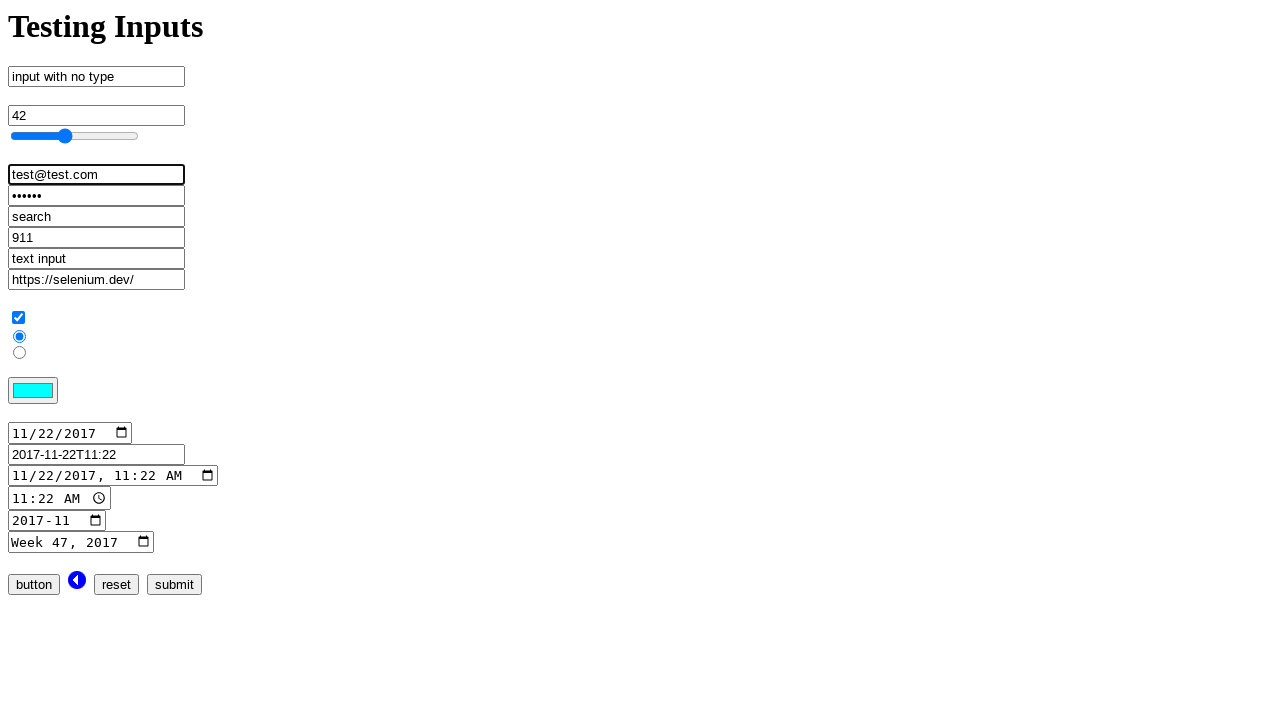

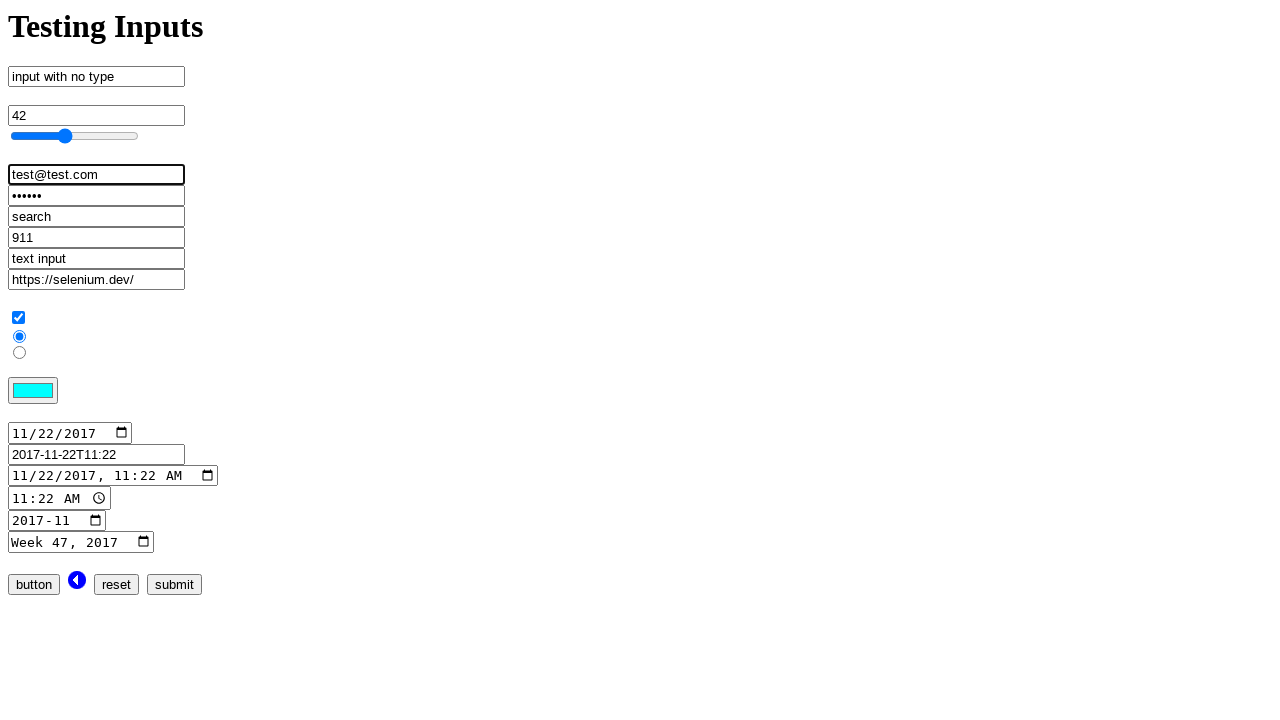